Tests adding multiple elements by clicking the Add Element button three times

Starting URL: https://the-internet.herokuapp.com/add_remove_elements/

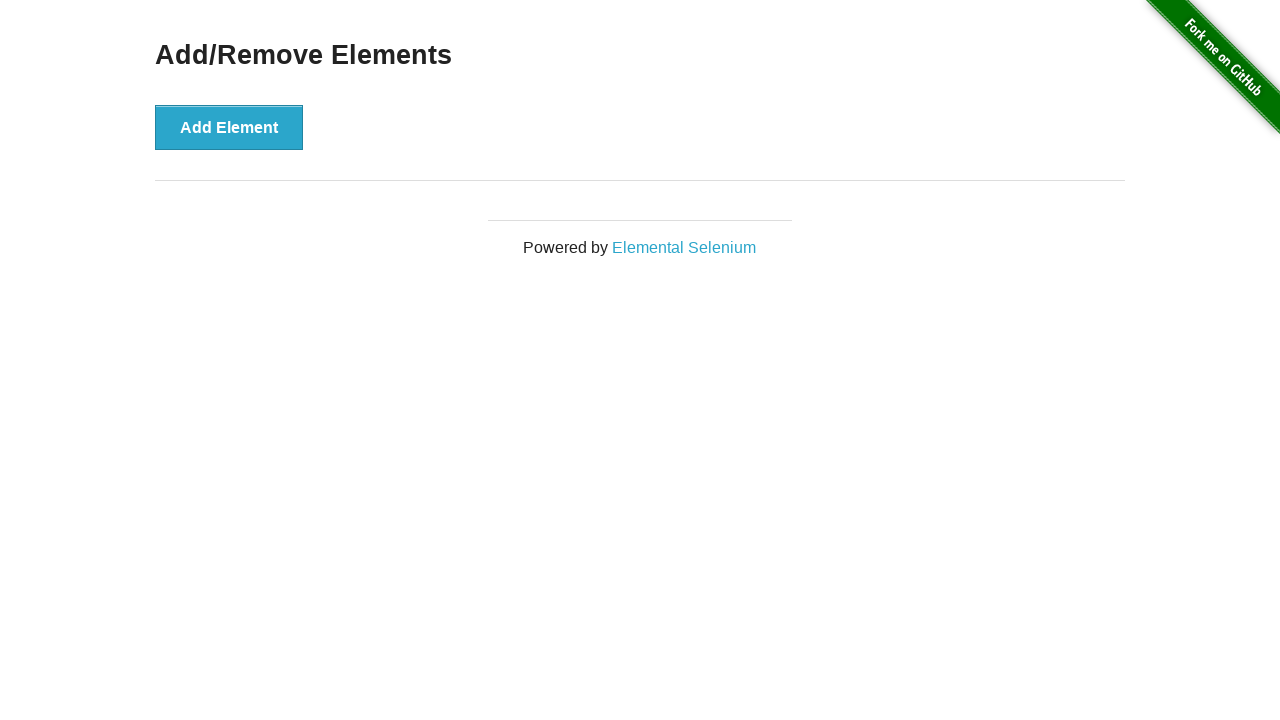

Clicked Add Element button (1st click) at (229, 127) on button[onclick='addElement()']
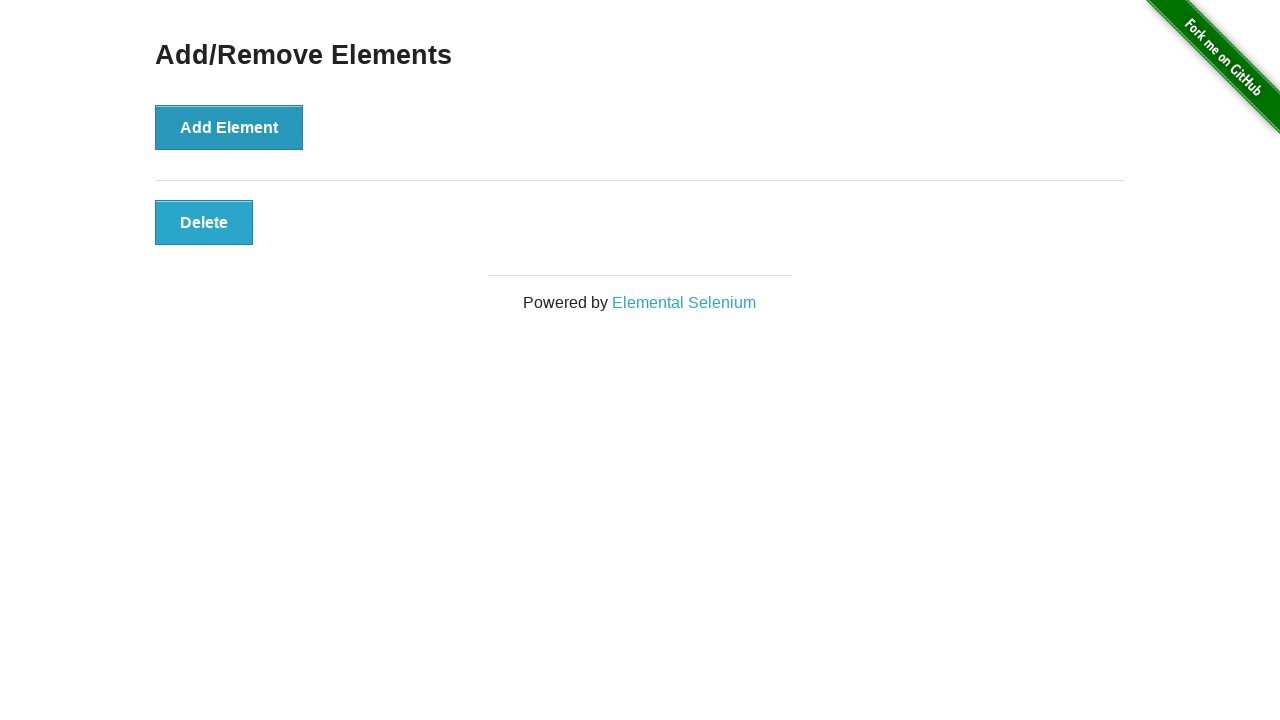

Clicked Add Element button (2nd click) at (229, 127) on button[onclick='addElement()']
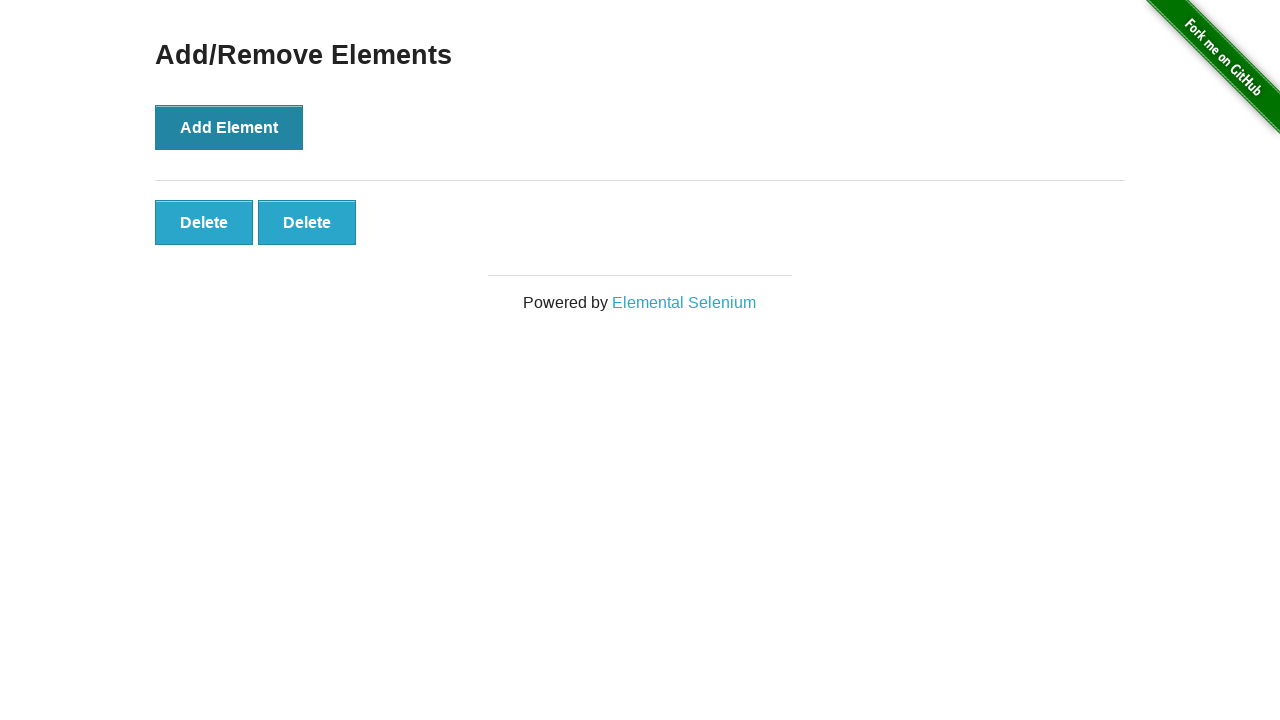

Clicked Add Element button (3rd click) at (229, 127) on button[onclick='addElement()']
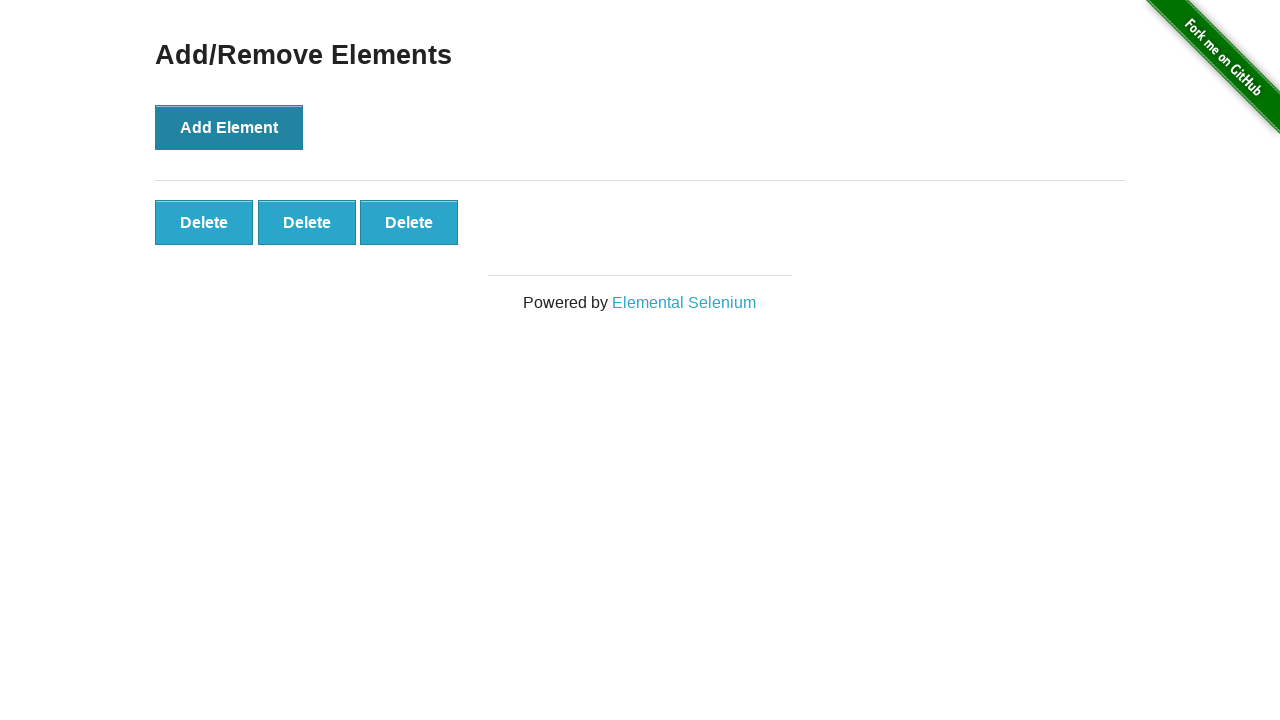

Verified 3 delete buttons are visible on the page
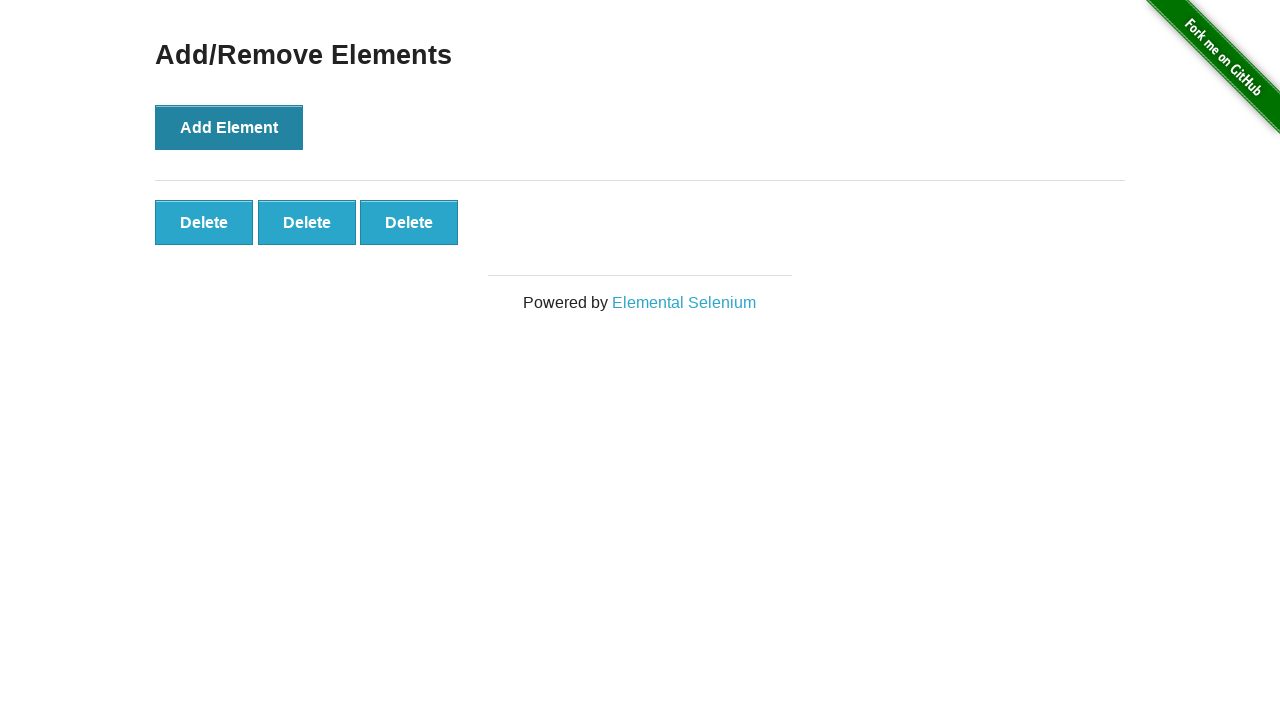

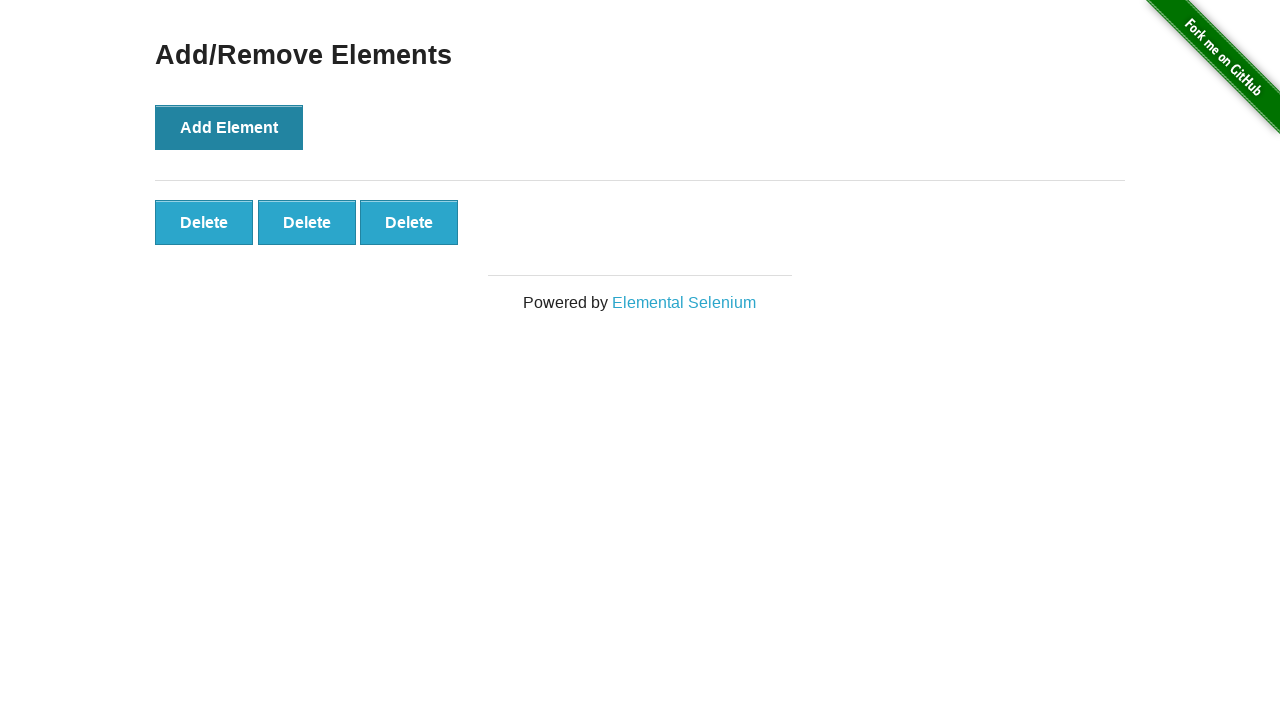